Navigates to an automation practice page and verifies that a product table with rows and columns is displayed and accessible

Starting URL: https://www.rahulshettyacademy.com/AutomationPractice/

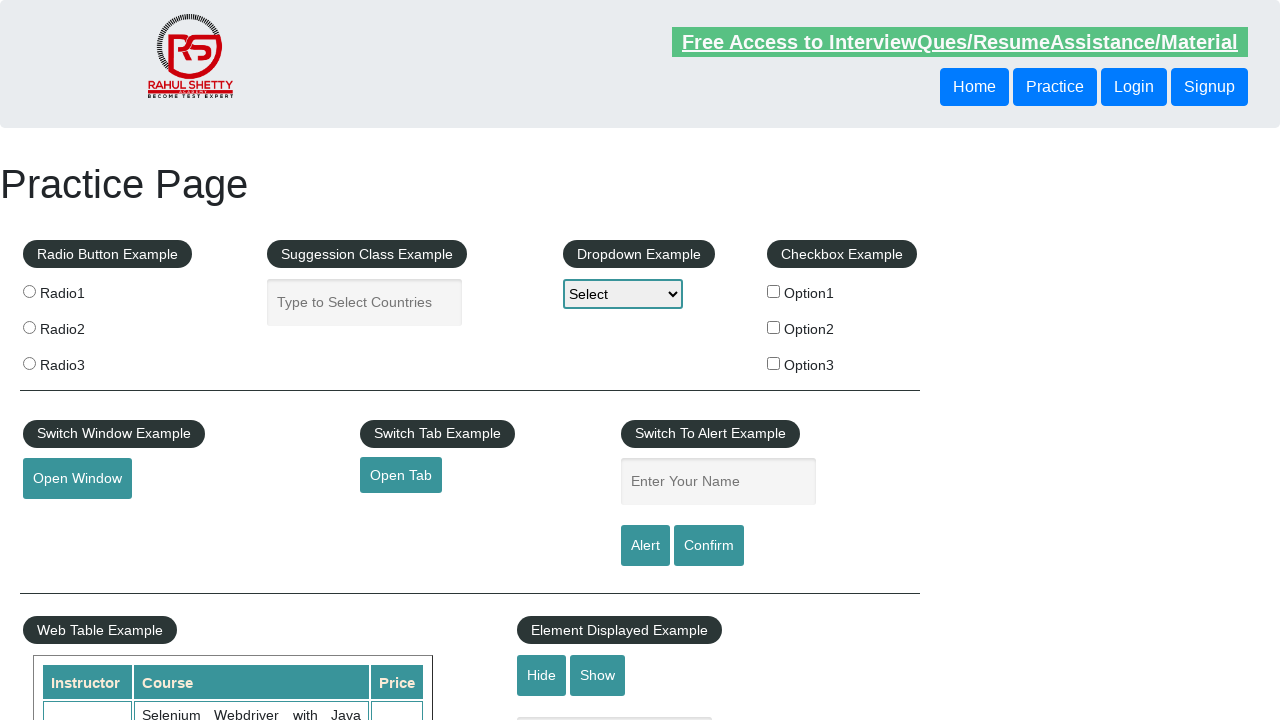

Product table (#product) became visible
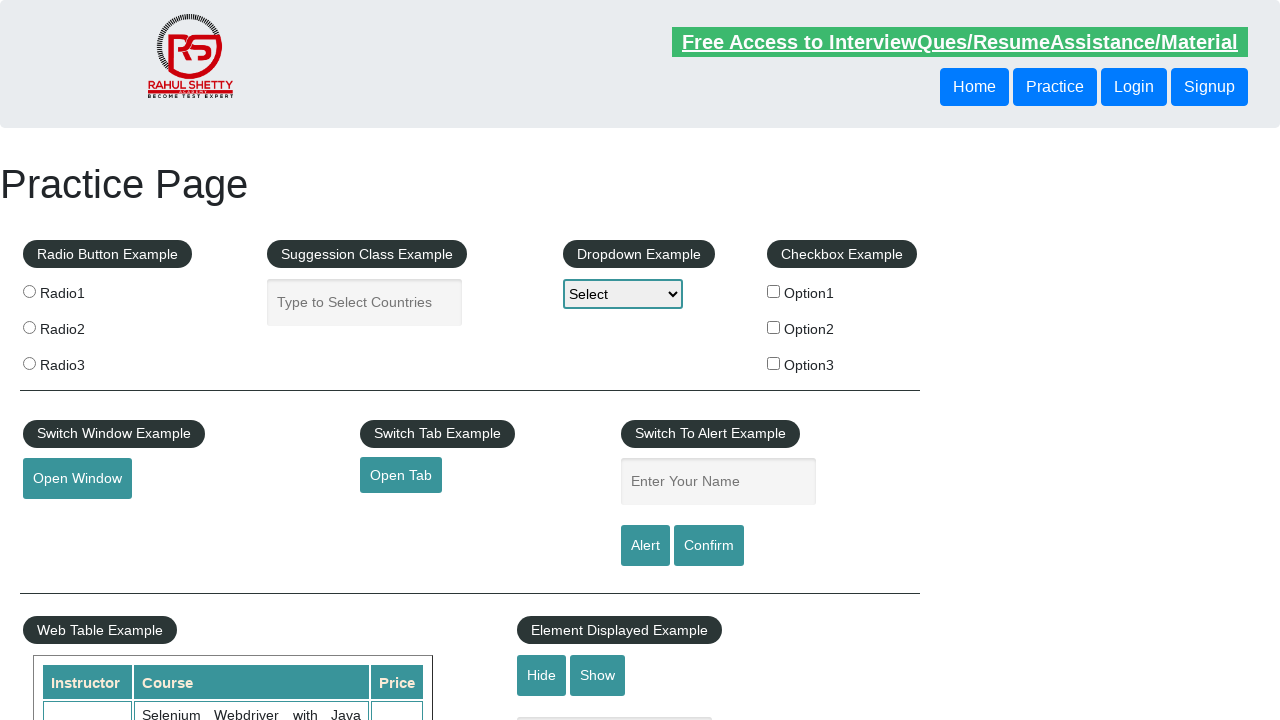

First table row appeared and is accessible
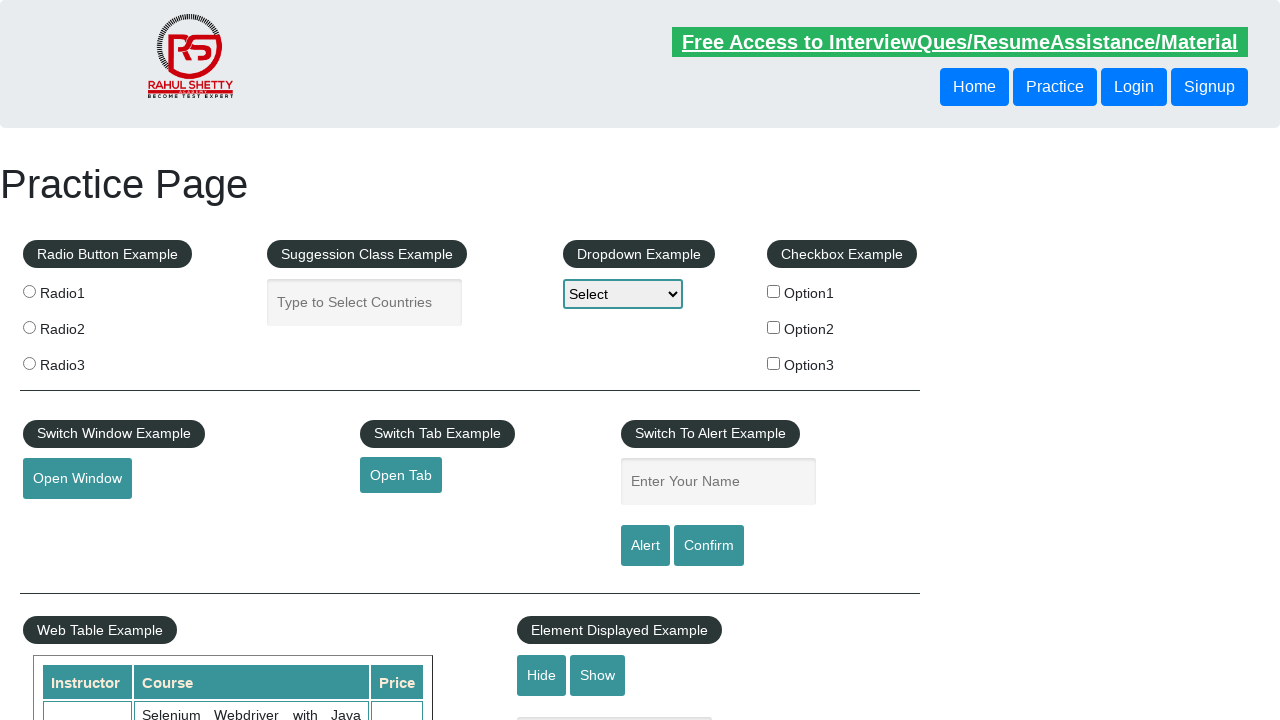

Table data cell (row 2, column 2) is present and accessible
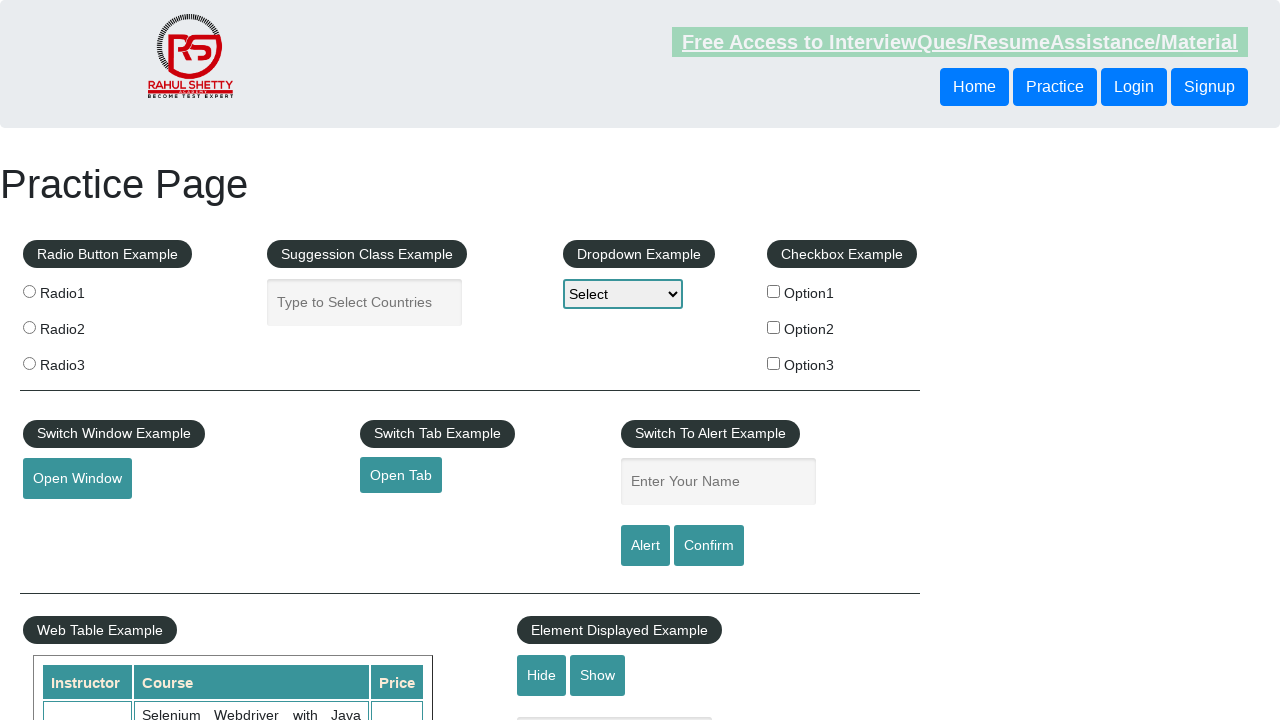

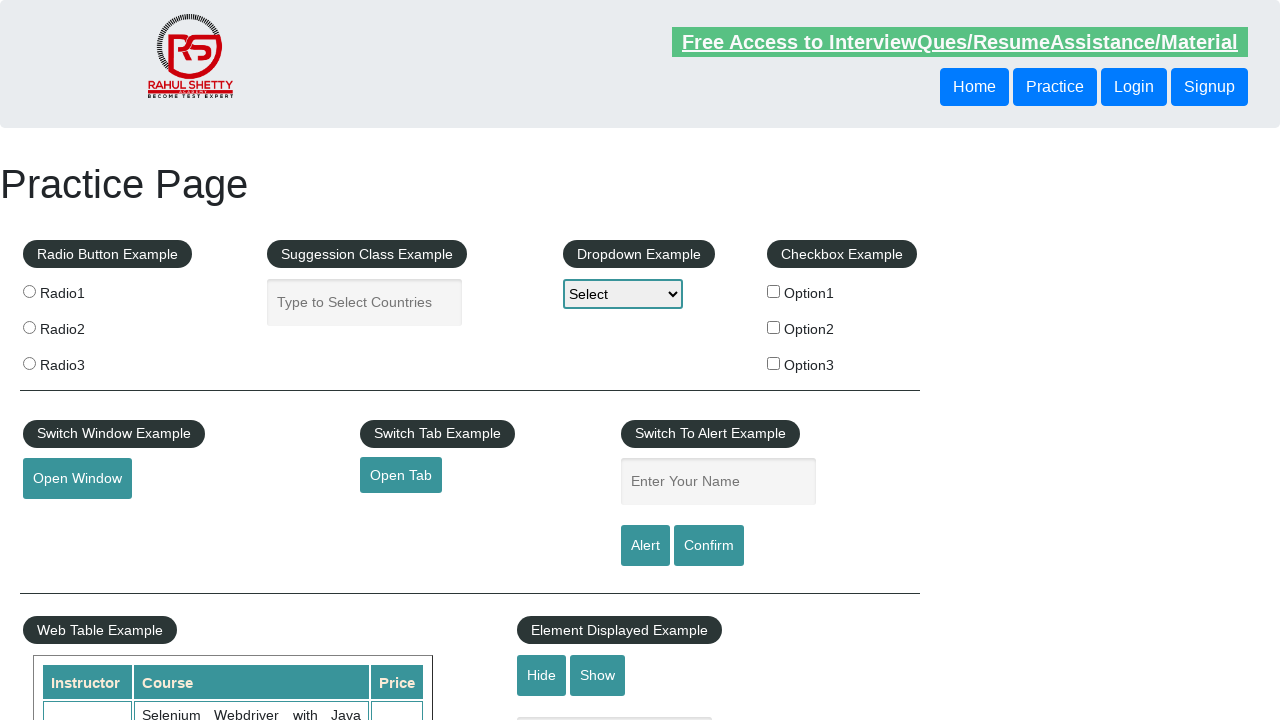